Tests the Disappearing Elements page by navigating to it and verifying that all 5 menu options can be found, refreshing the page if necessary since elements may randomly disappear.

Starting URL: http://the-internet.herokuapp.com

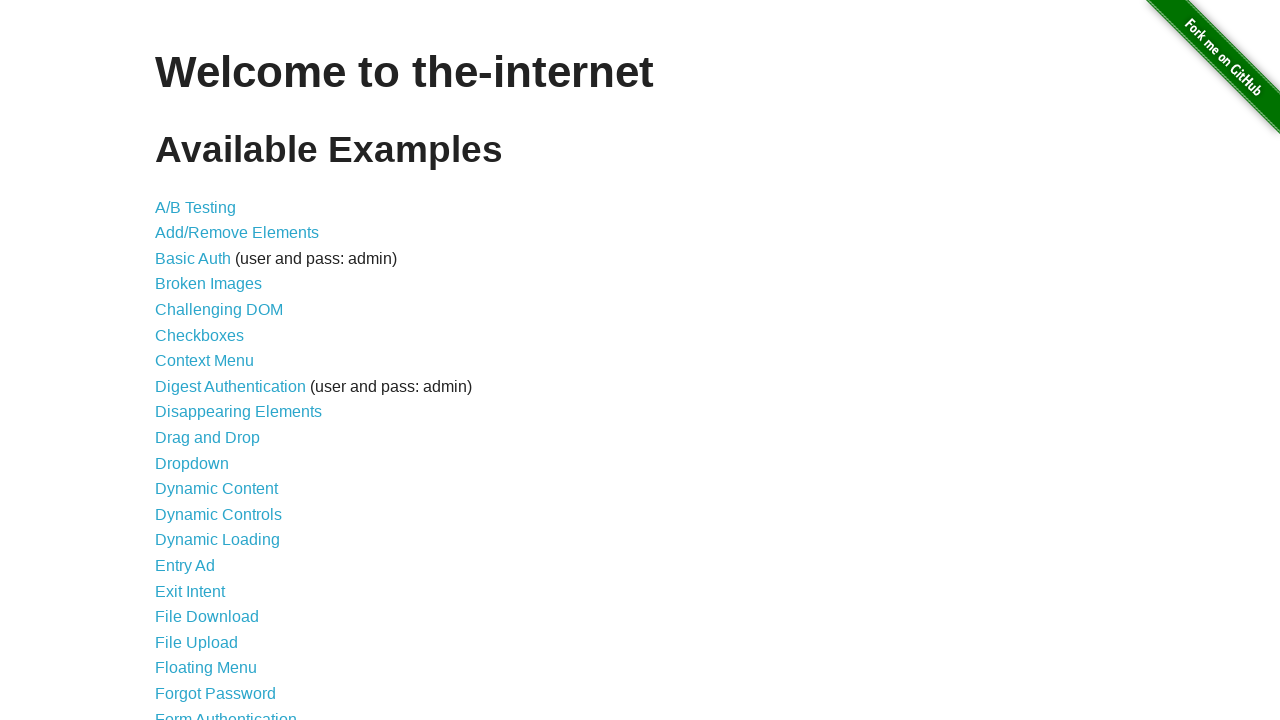

Clicked on 'Disappearing Elements' link at (238, 412) on text=Disappearing Elements
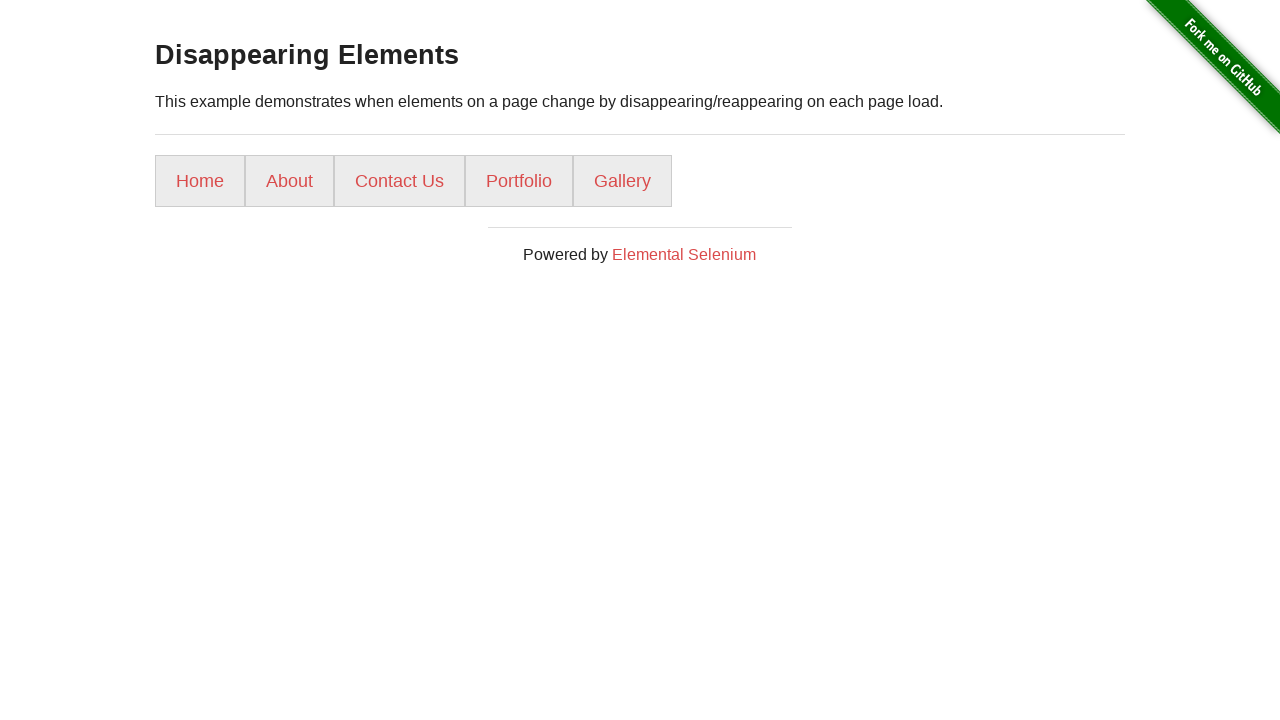

Menu loaded and selector 'ul li a' is visible
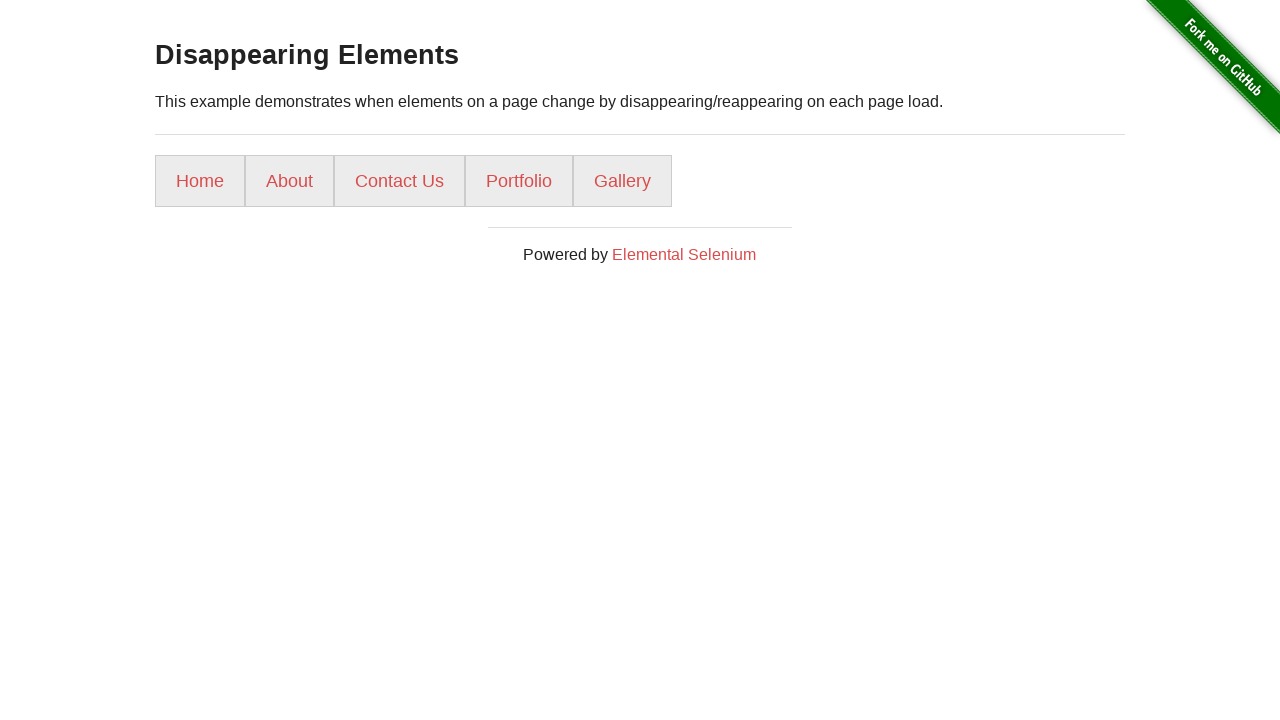

Counted menu items: 5 found (attempt 1/10)
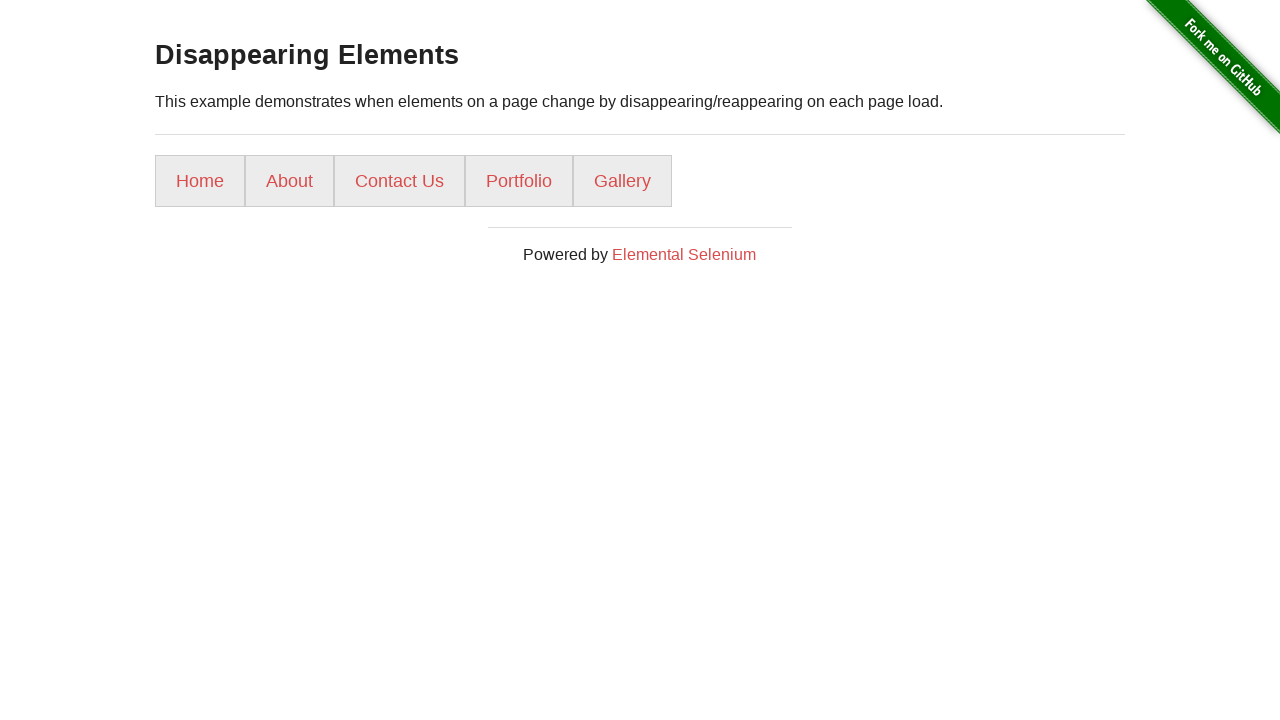

Menu item 1 is visible
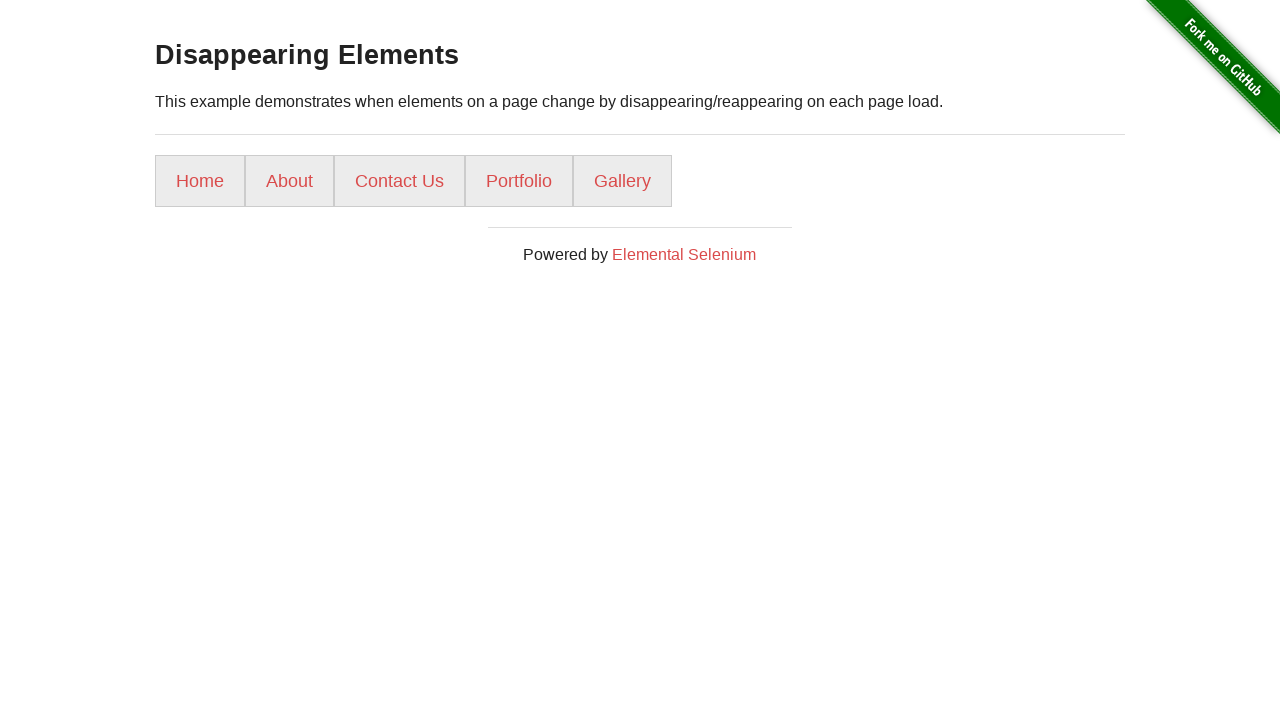

Menu item 2 is visible
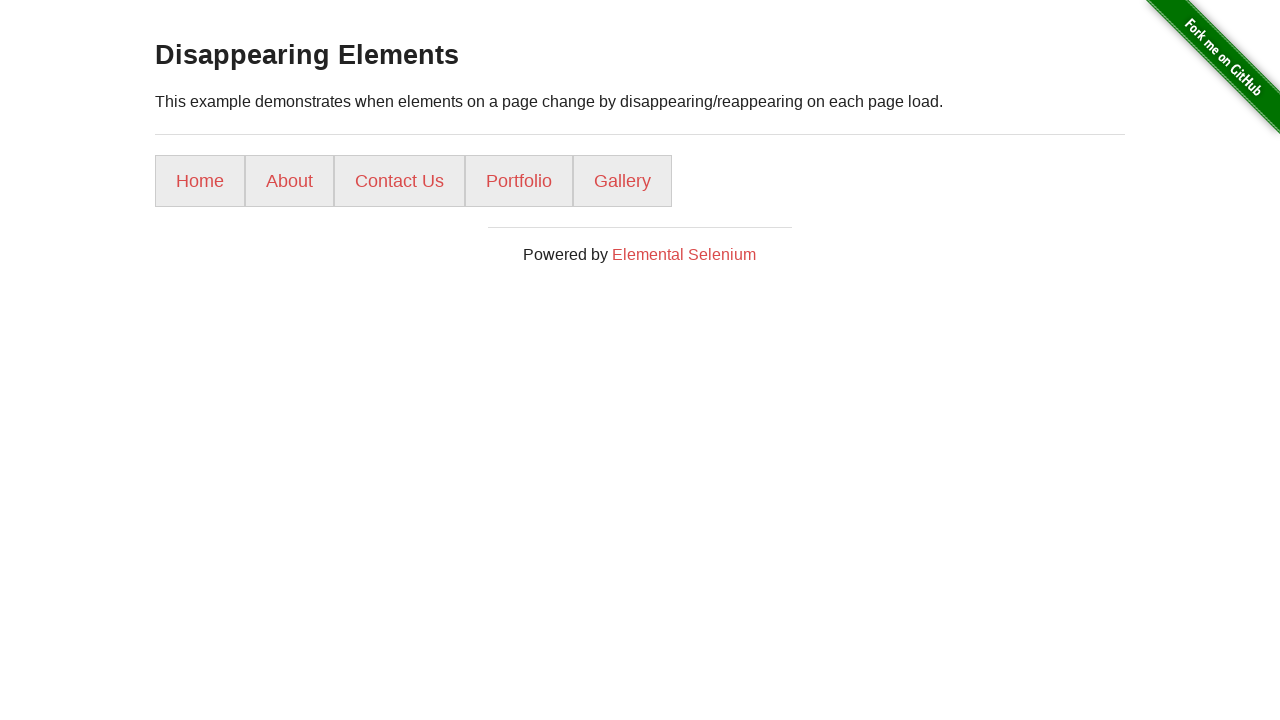

Menu item 3 is visible
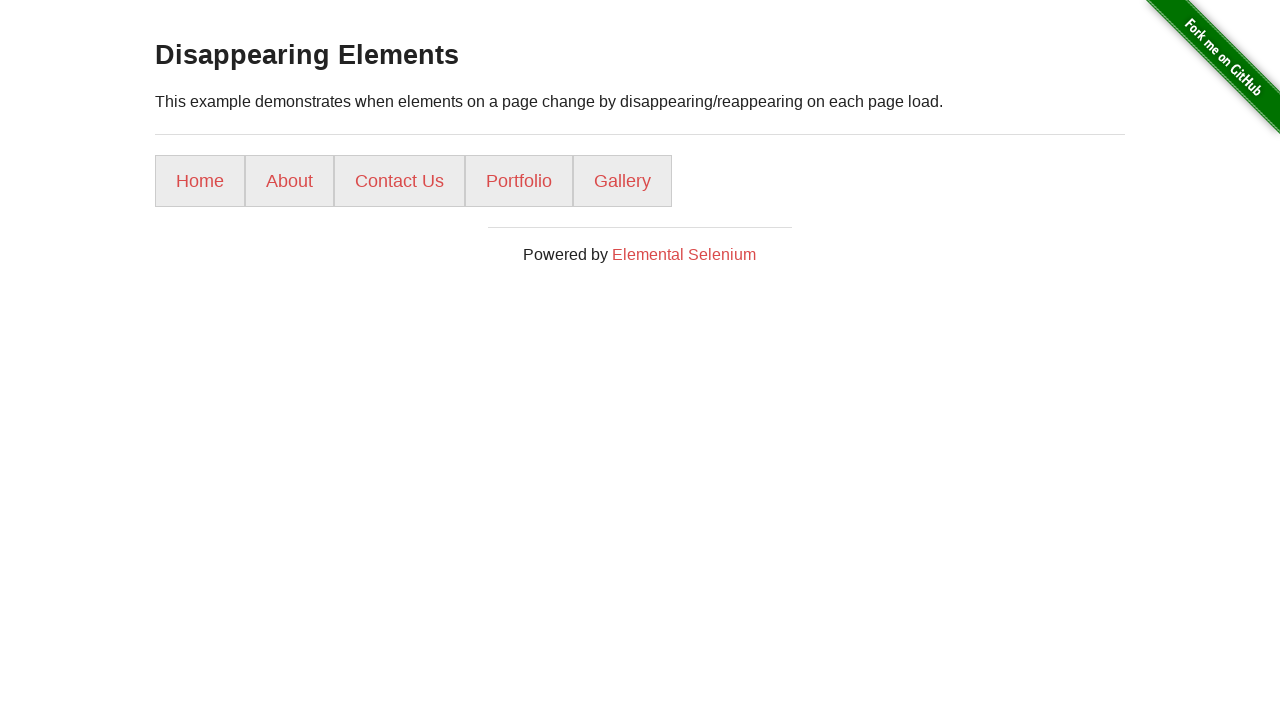

Menu item 4 is visible
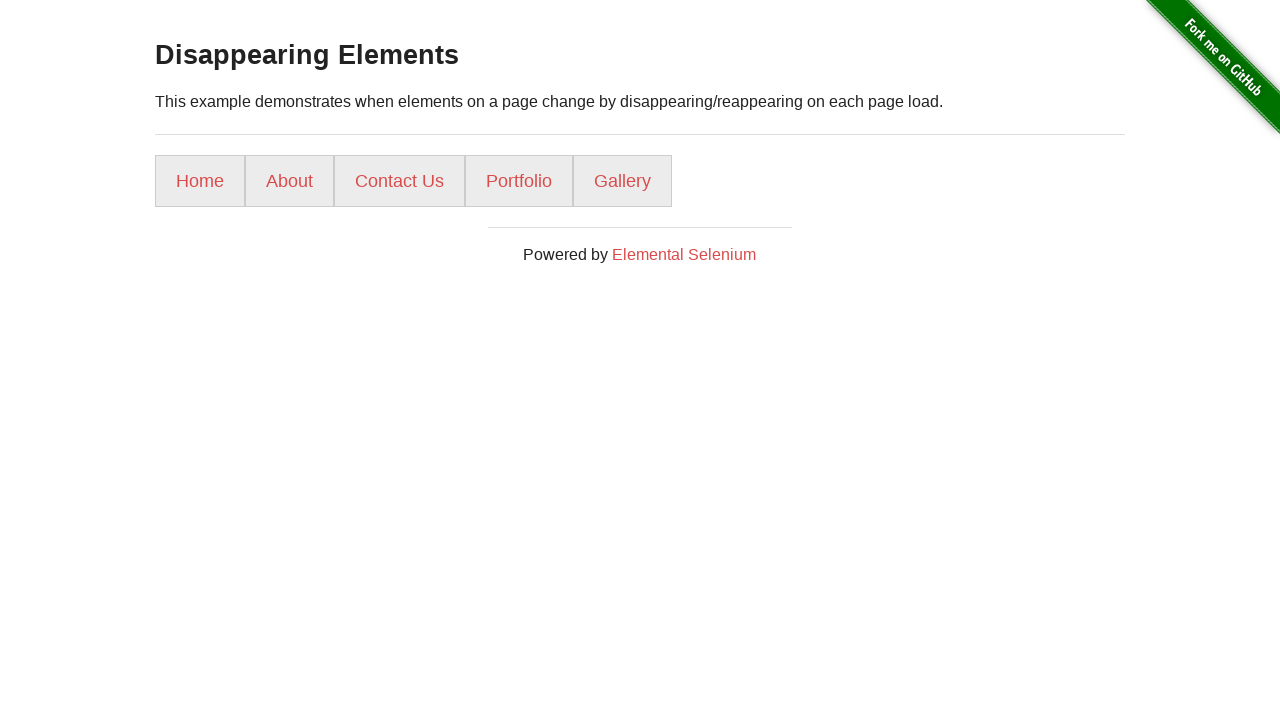

Menu item 5 is visible
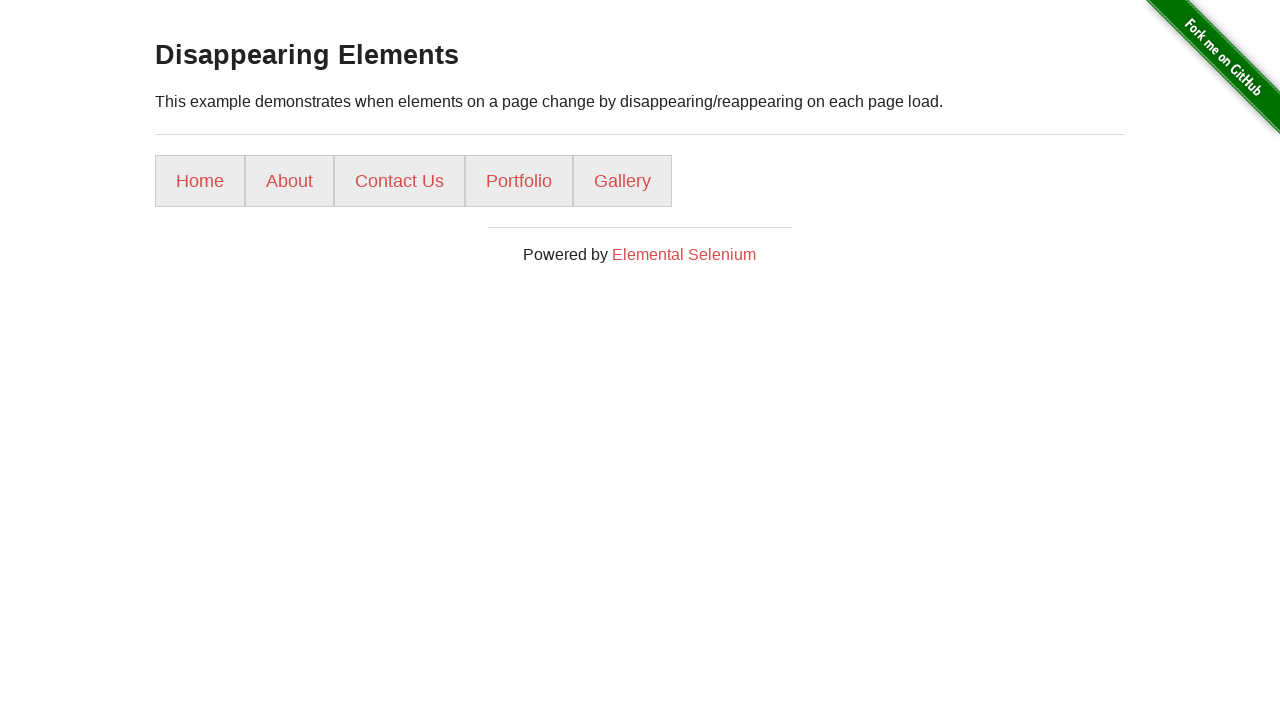

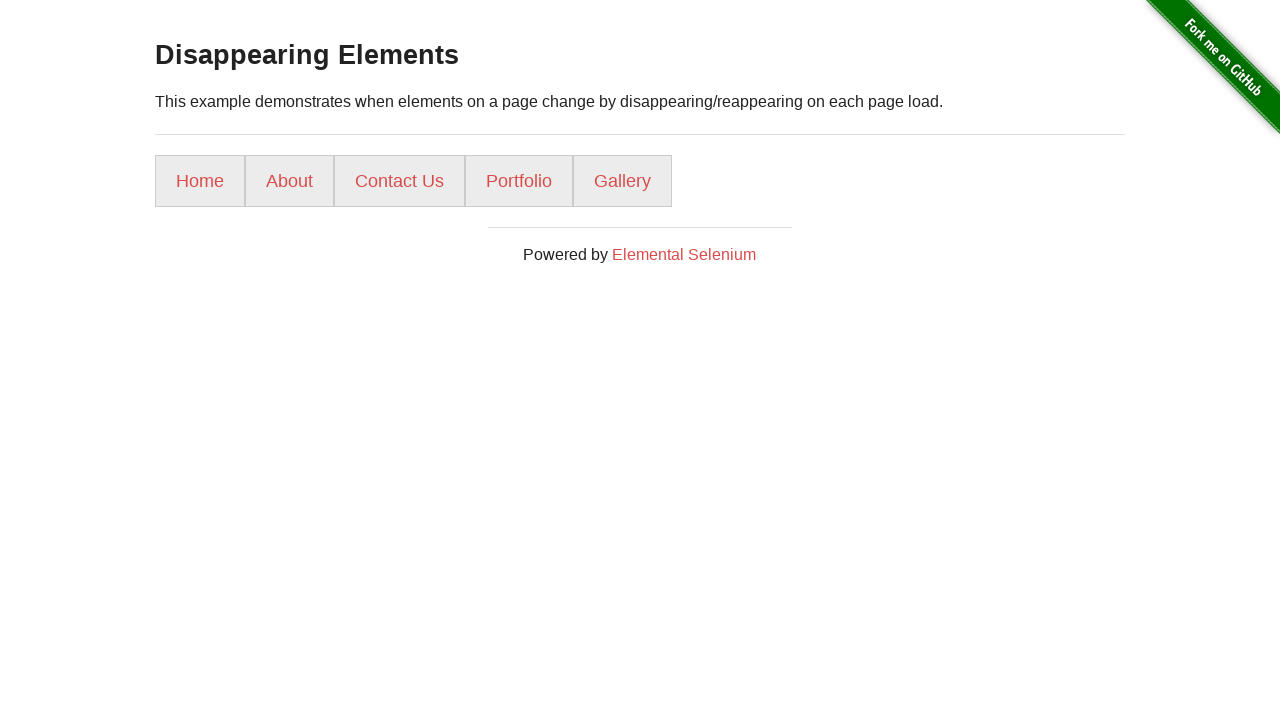